Tests that the counter displays the current number of todo items as items are added

Starting URL: https://demo.playwright.dev/todomvc

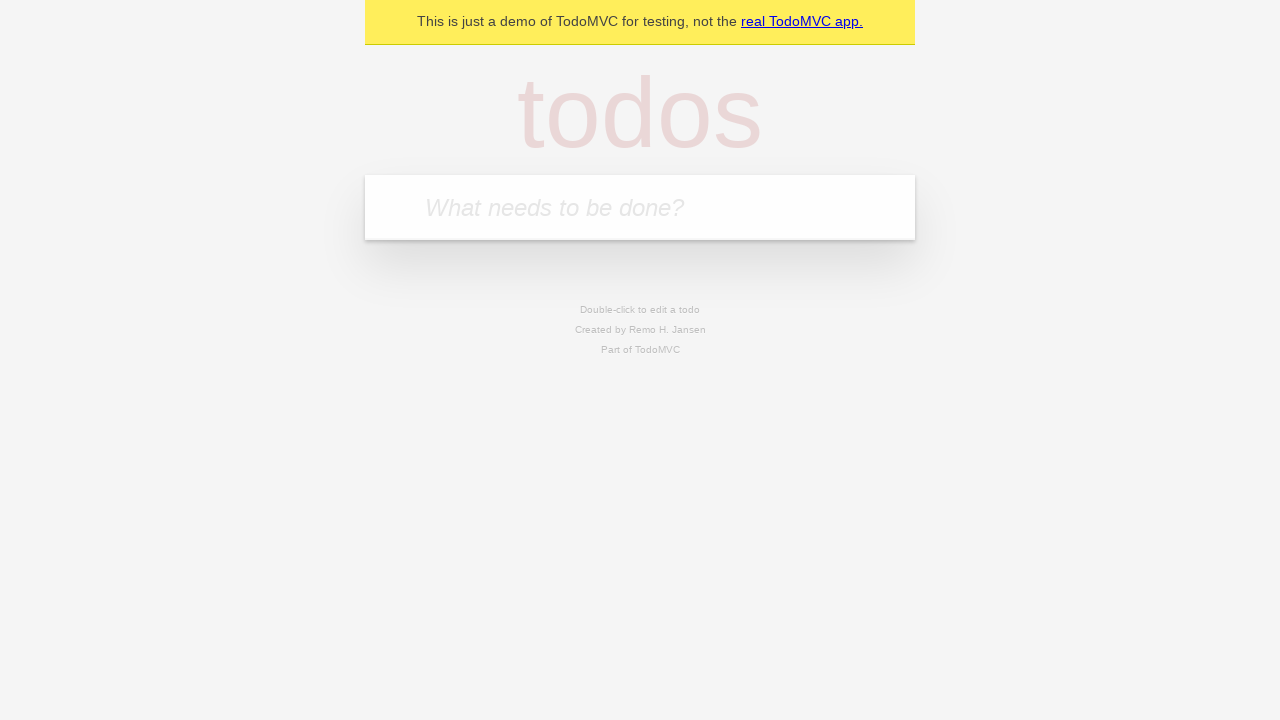

Located the 'What needs to be done?' input field
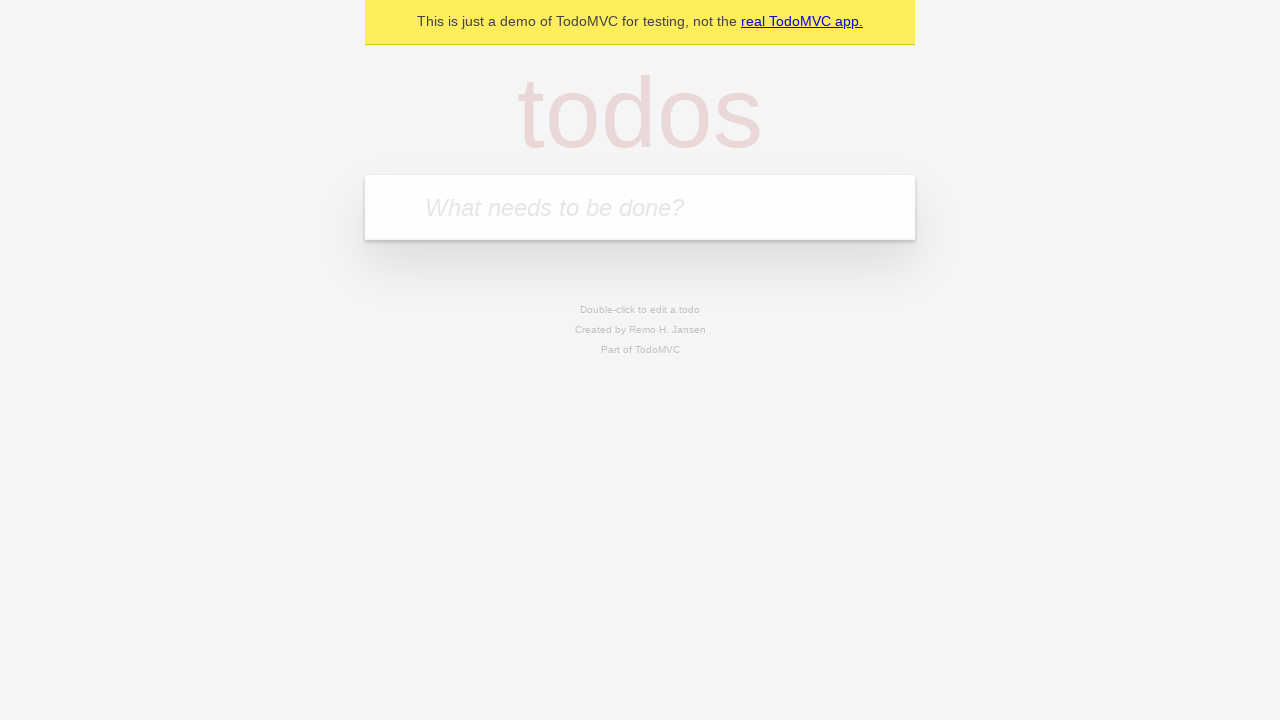

Filled first todo input with 'buy some cheese' on internal:attr=[placeholder="What needs to be done?"i]
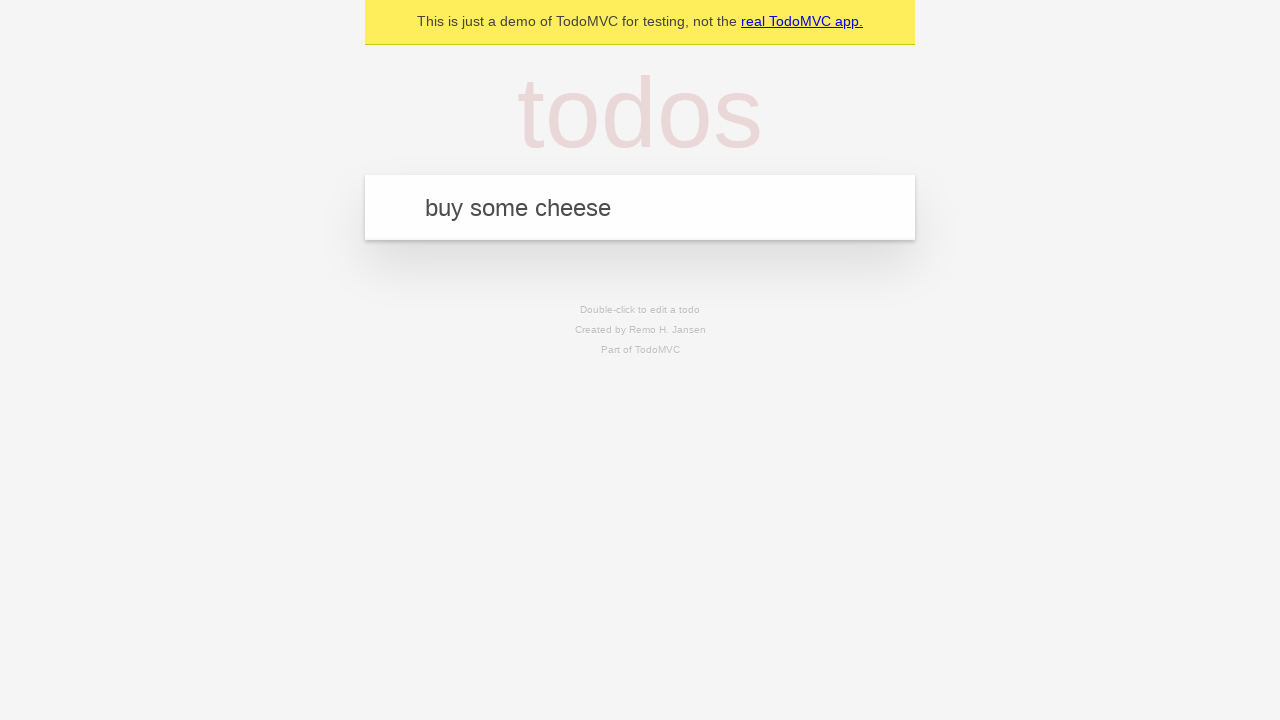

Pressed Enter to create first todo on internal:attr=[placeholder="What needs to be done?"i]
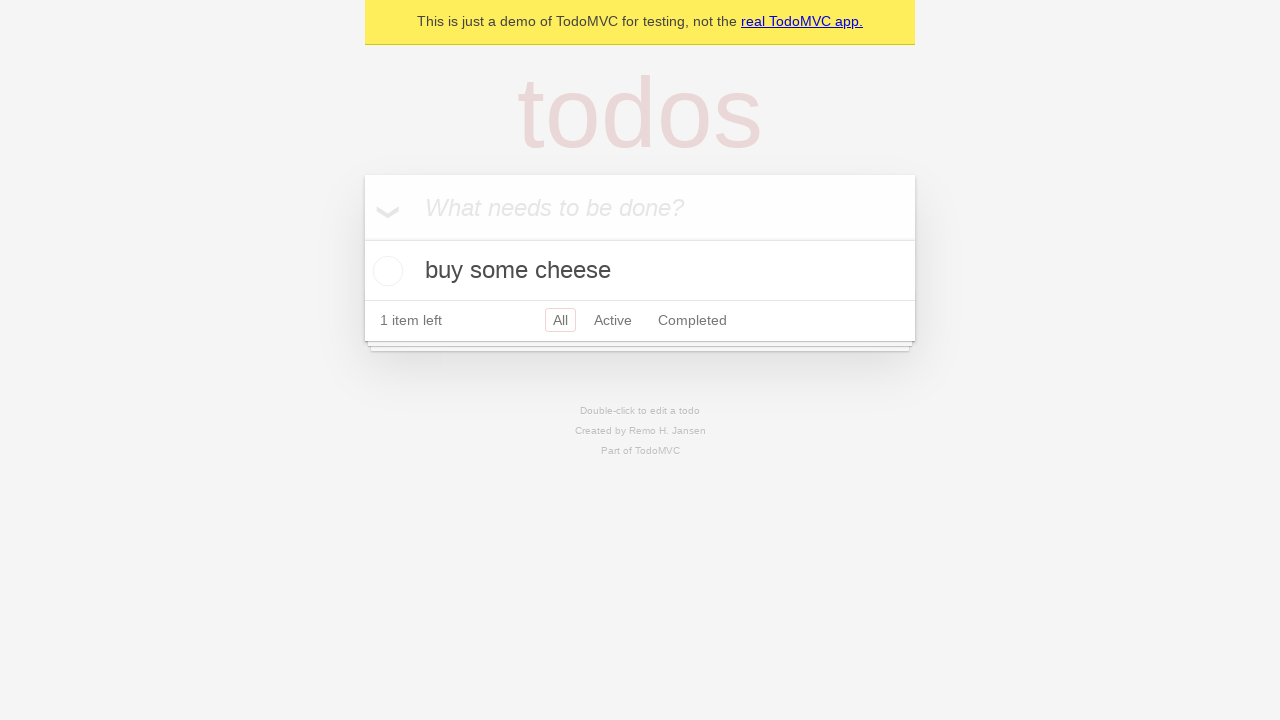

Todo counter element appeared on page
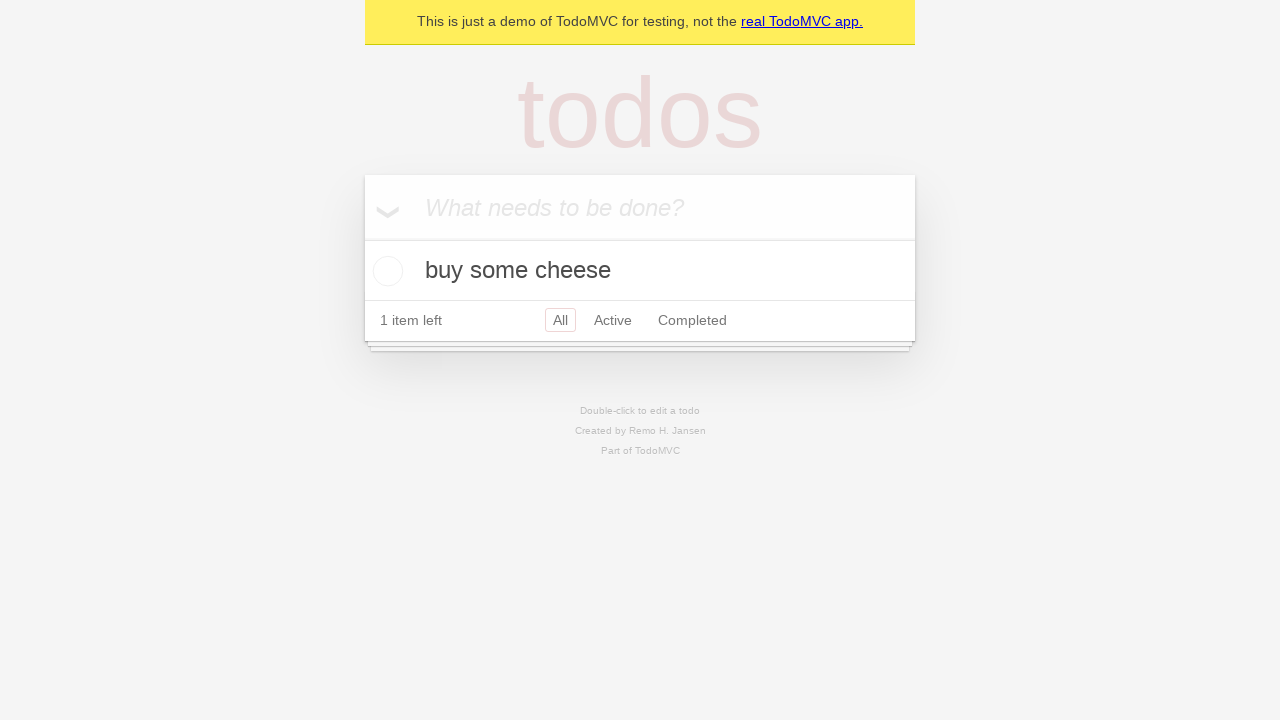

Filled second todo input with 'feed the cat' on internal:attr=[placeholder="What needs to be done?"i]
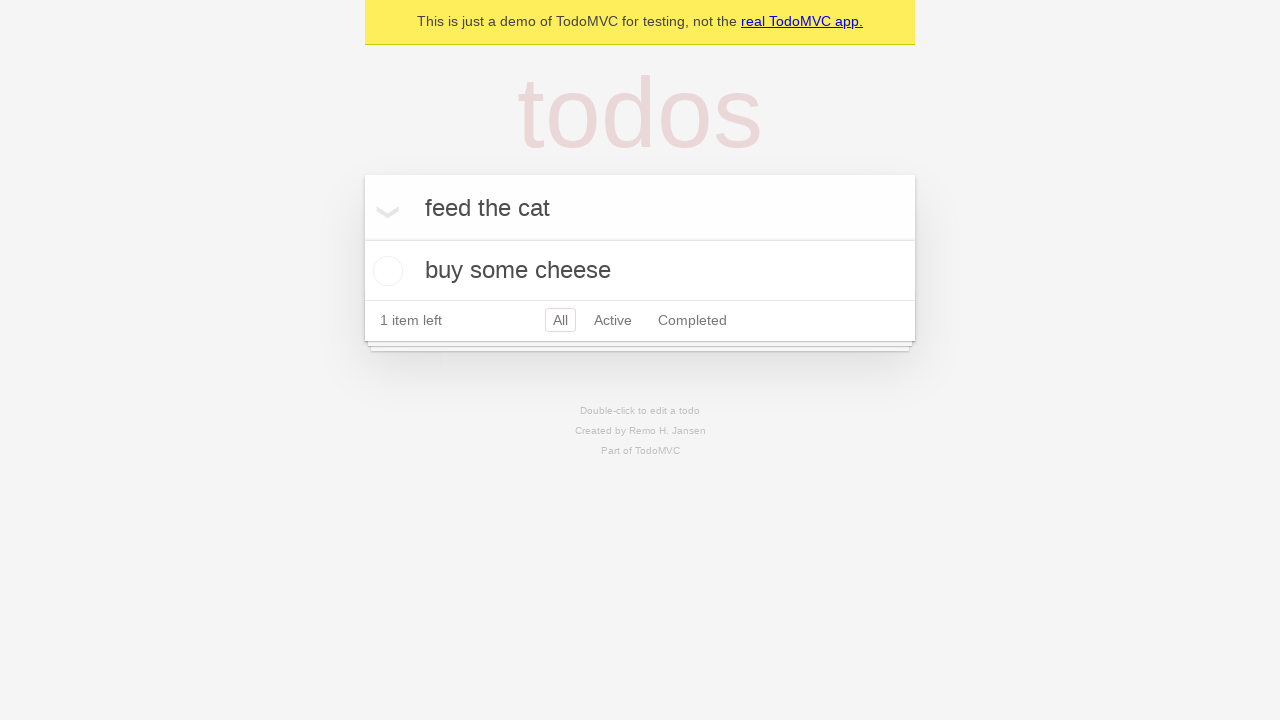

Pressed Enter to create second todo on internal:attr=[placeholder="What needs to be done?"i]
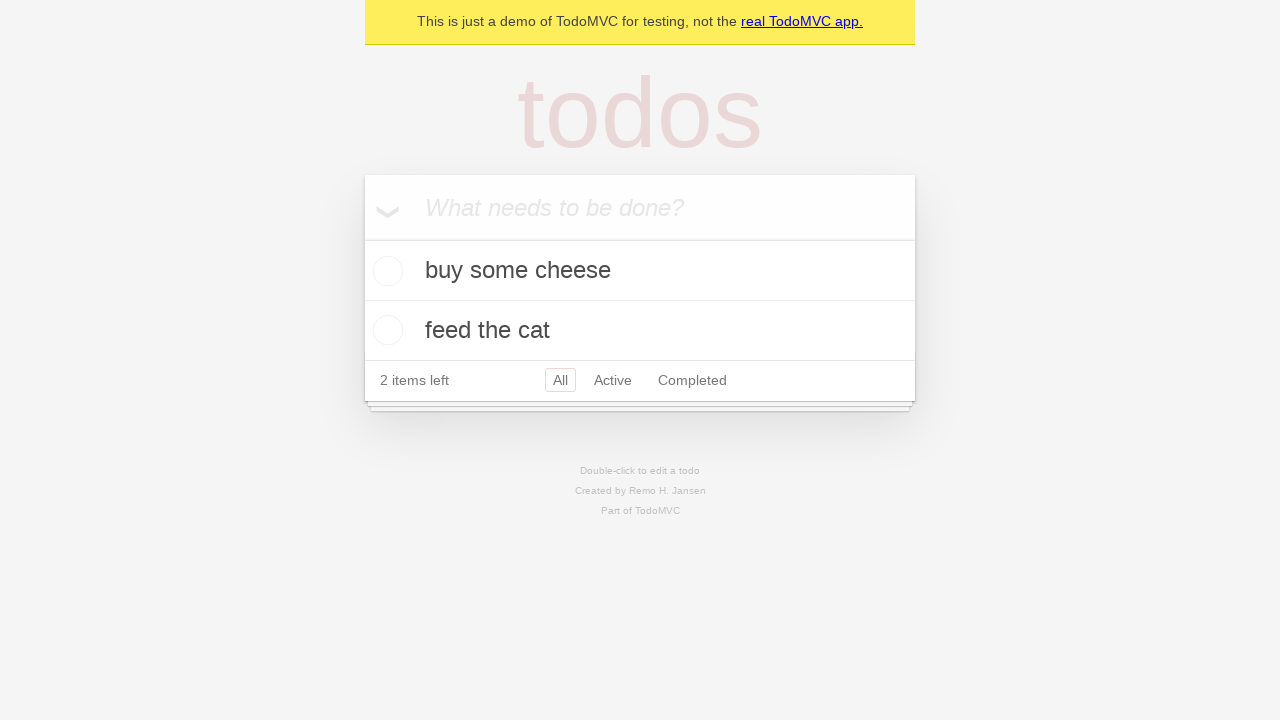

Verified that 2 todos are stored in localStorage
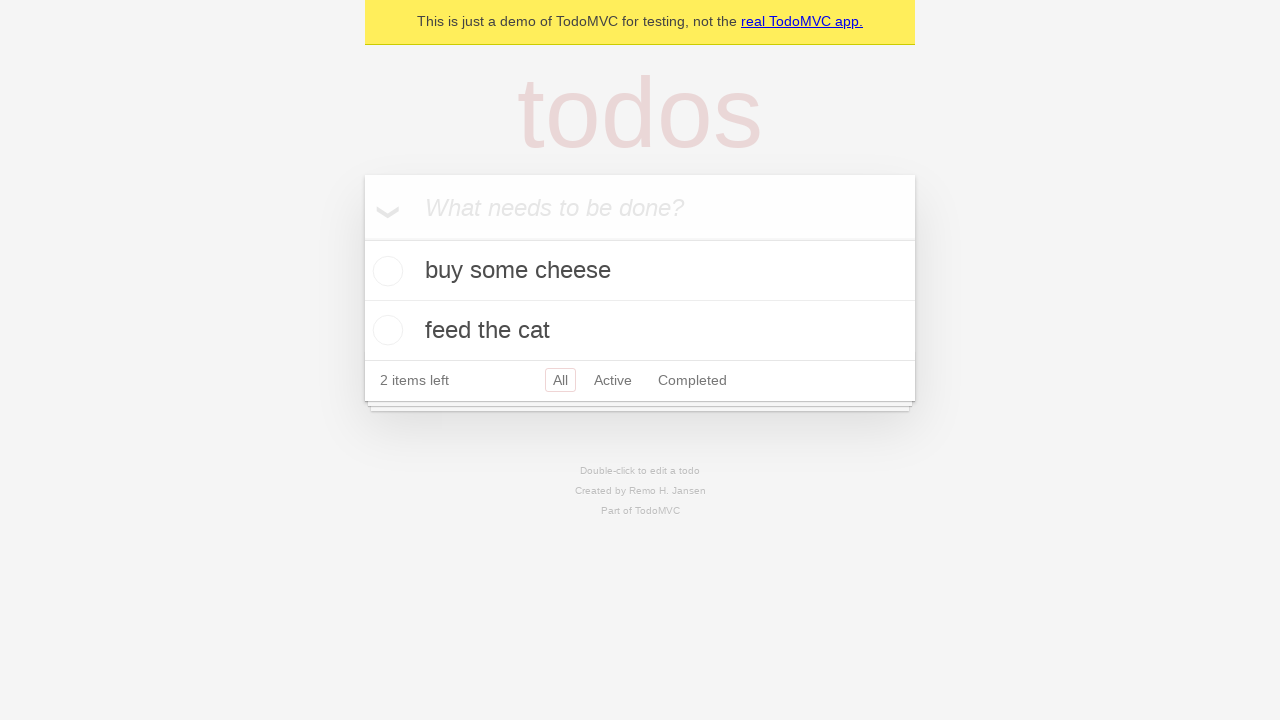

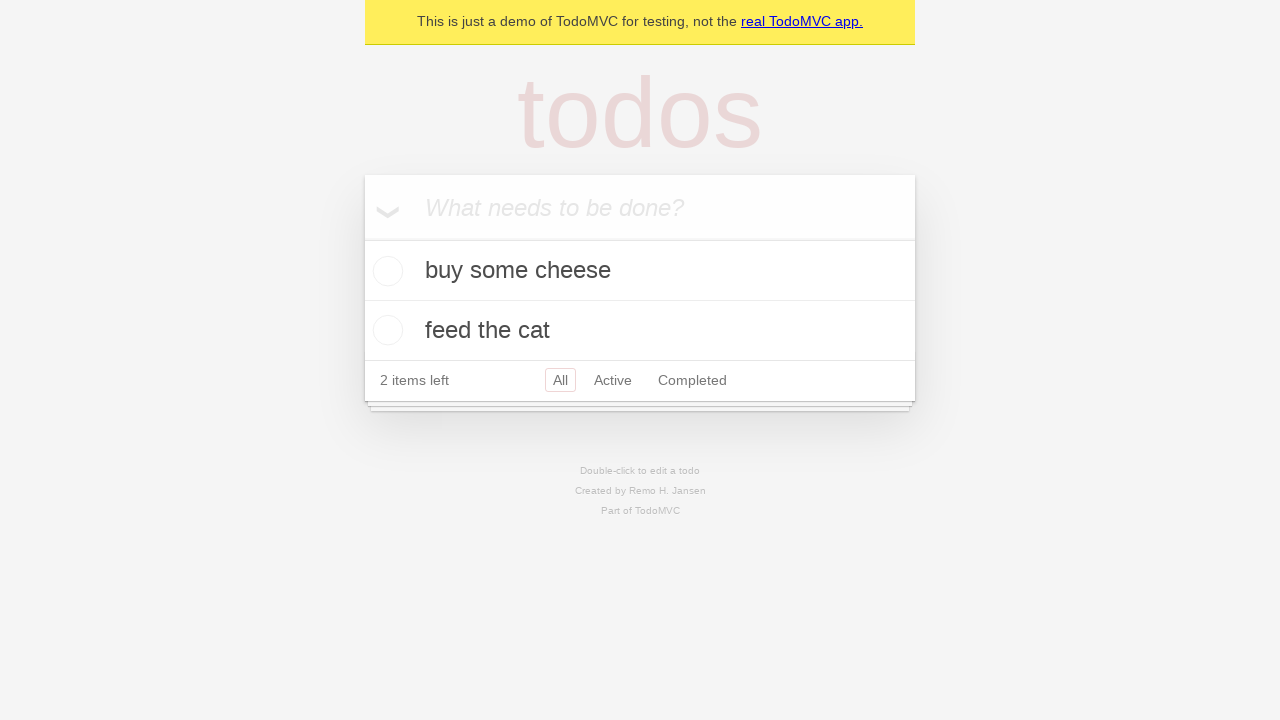